Tests the click functionality on UI Testing Playground by clicking a button and verifying that its color/class changes after being clicked.

Starting URL: http://www.uitestingplayground.com/click

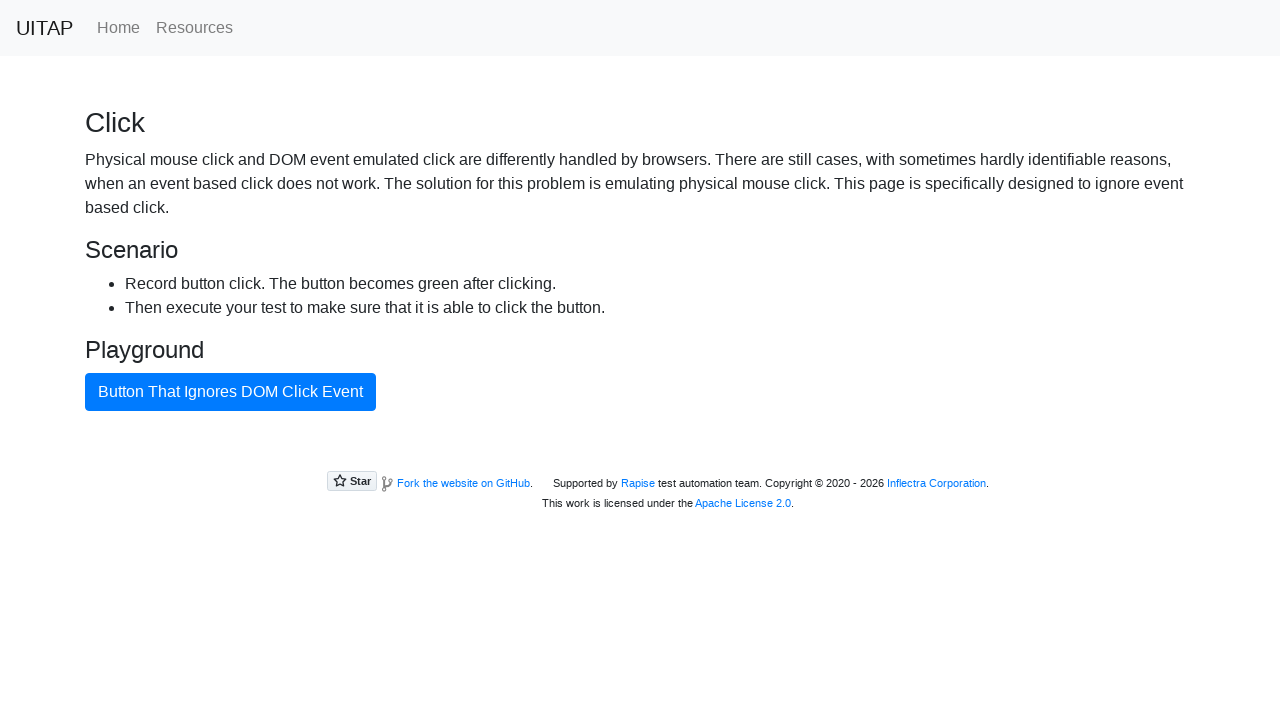

Button #badButton is visible and ready
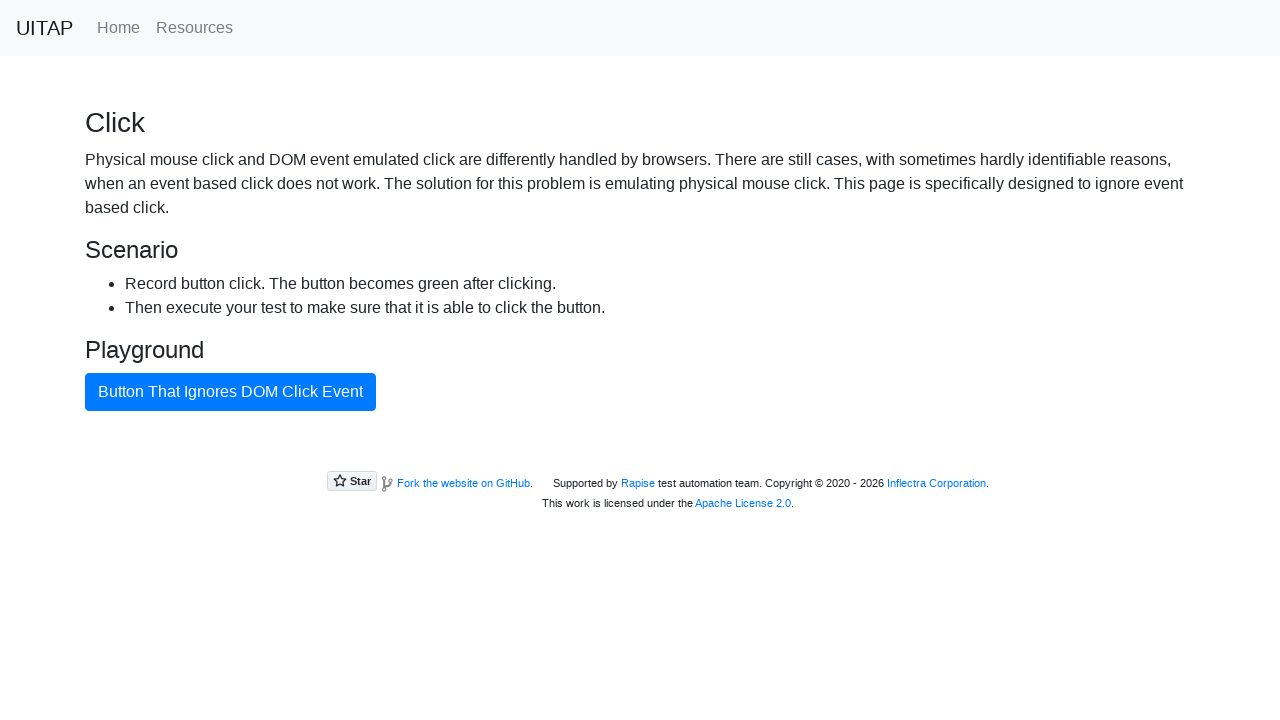

Retrieved button class before click: btn btn-primary
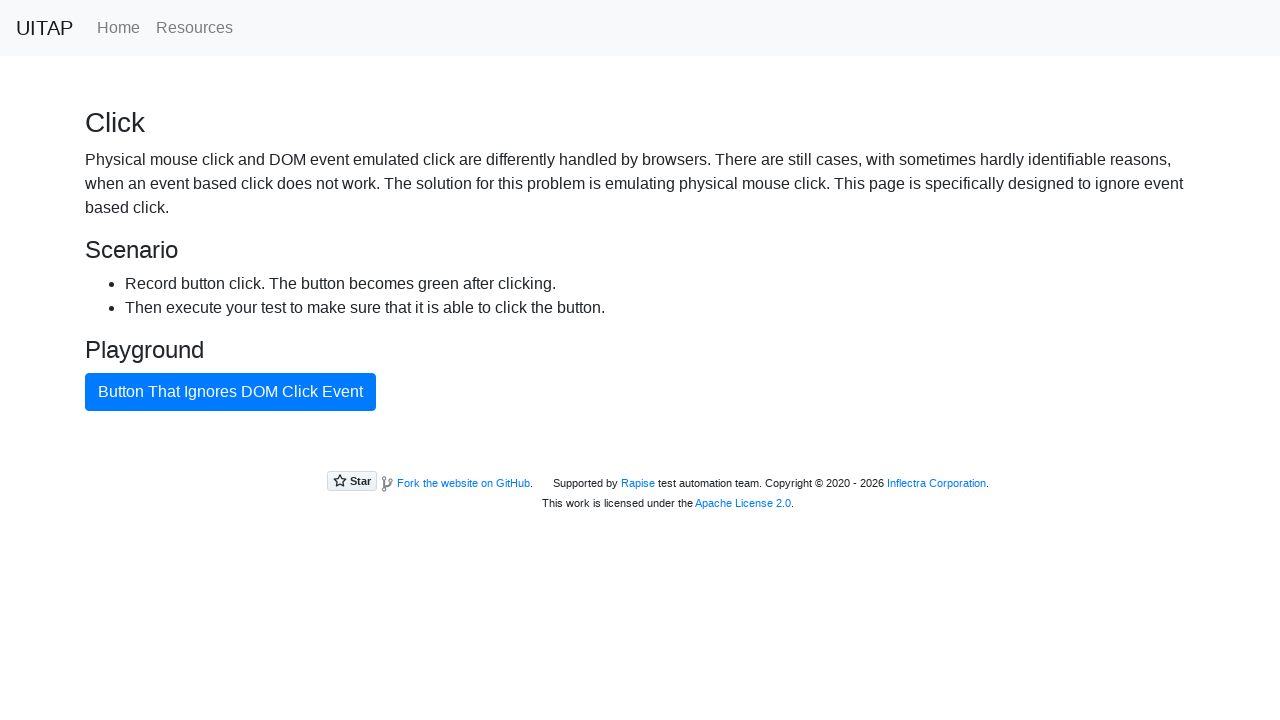

Clicked the #badButton button at (230, 392) on #badButton
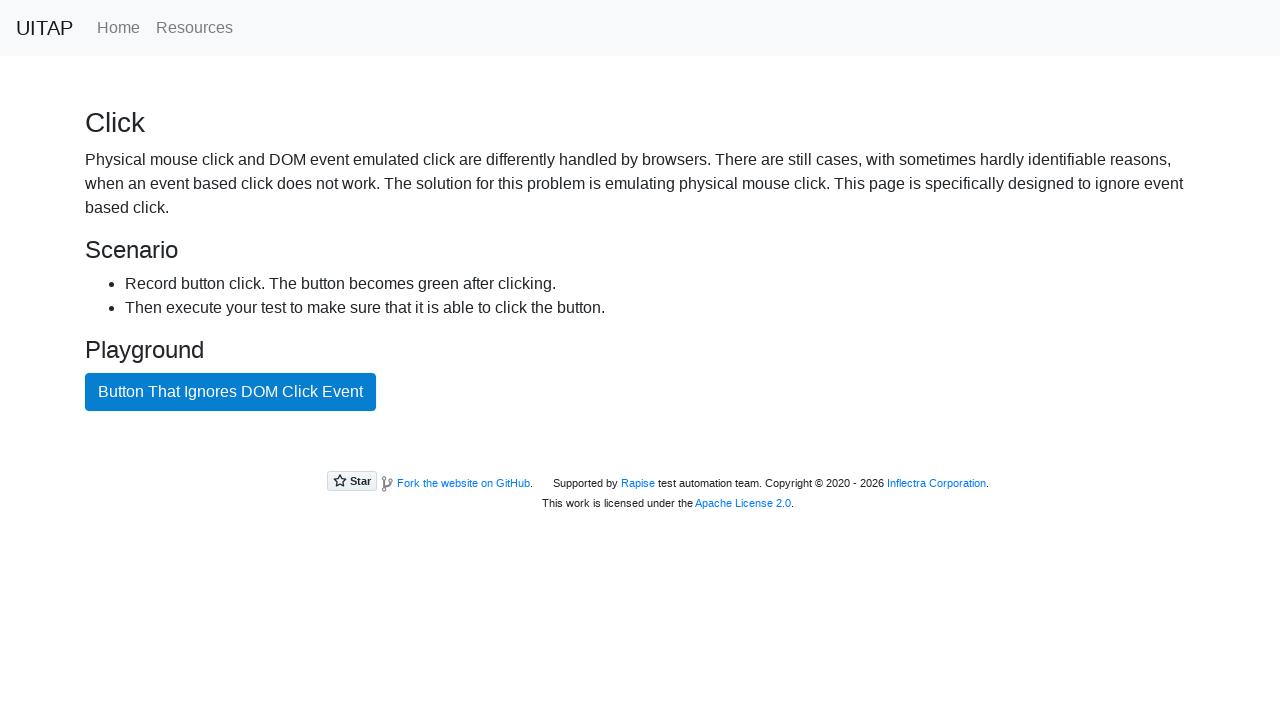

Retrieved button class after click: btn btn-success
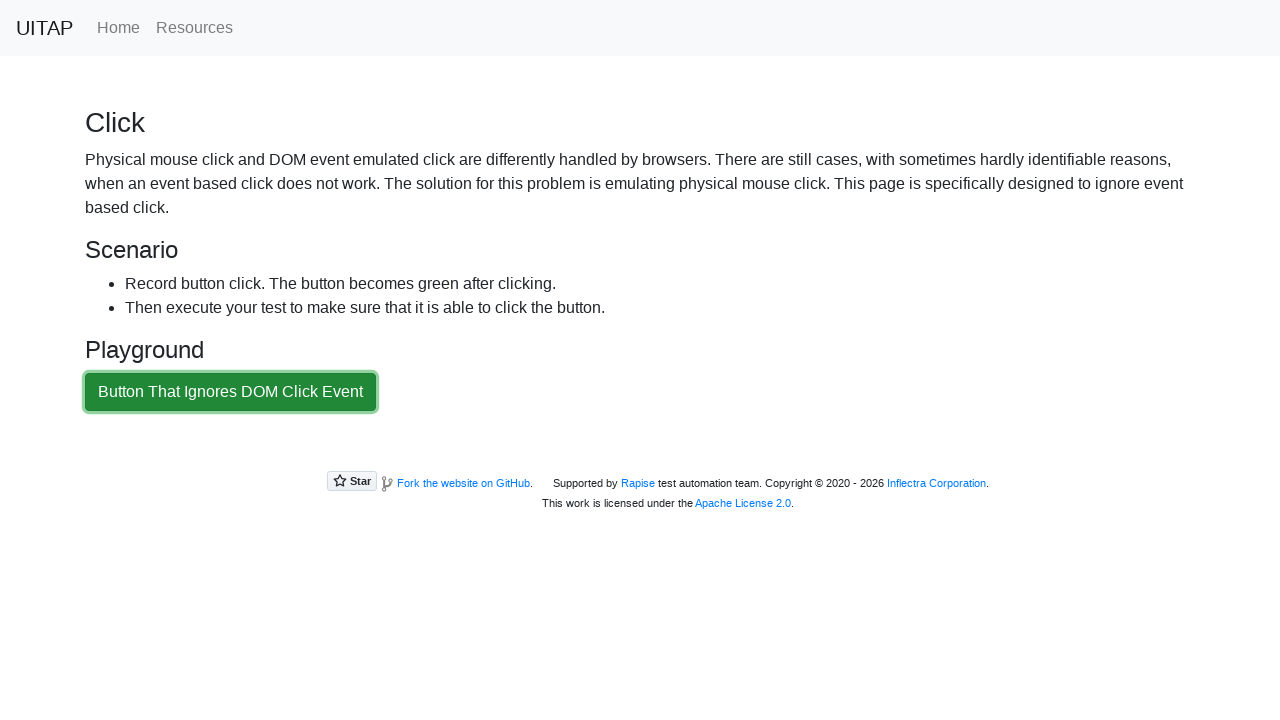

Verified button class changed after click (assertion passed)
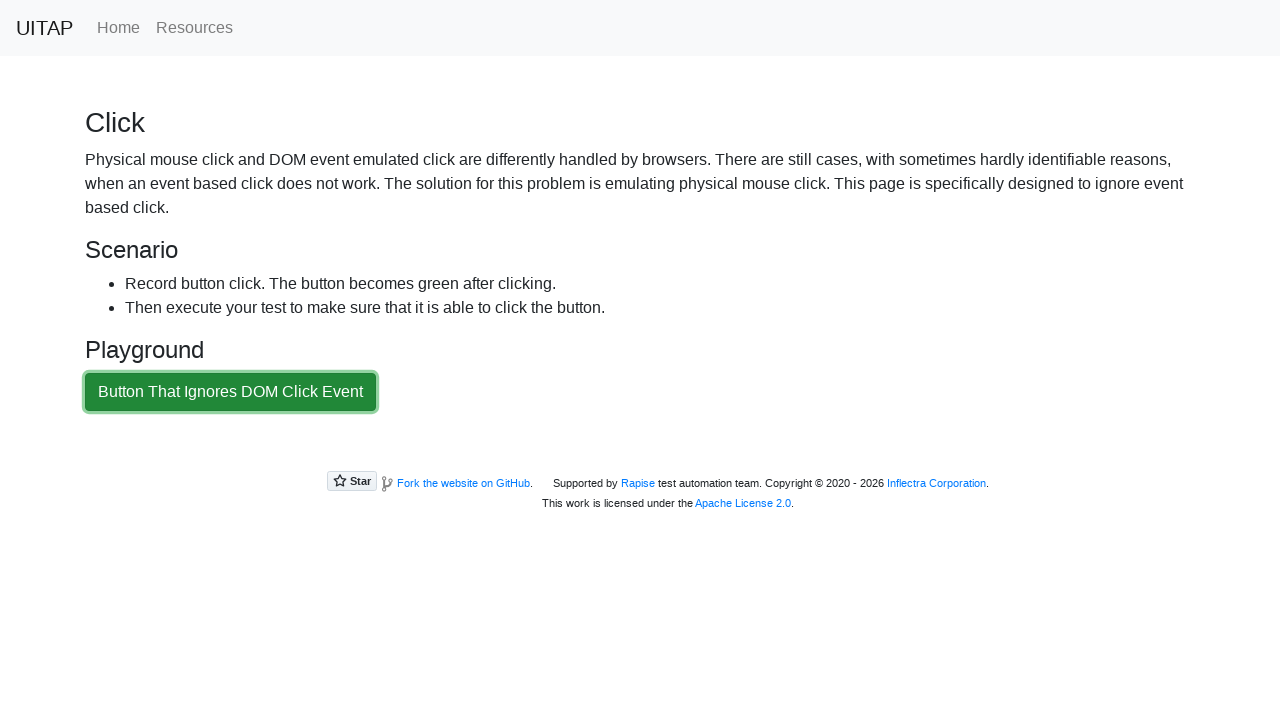

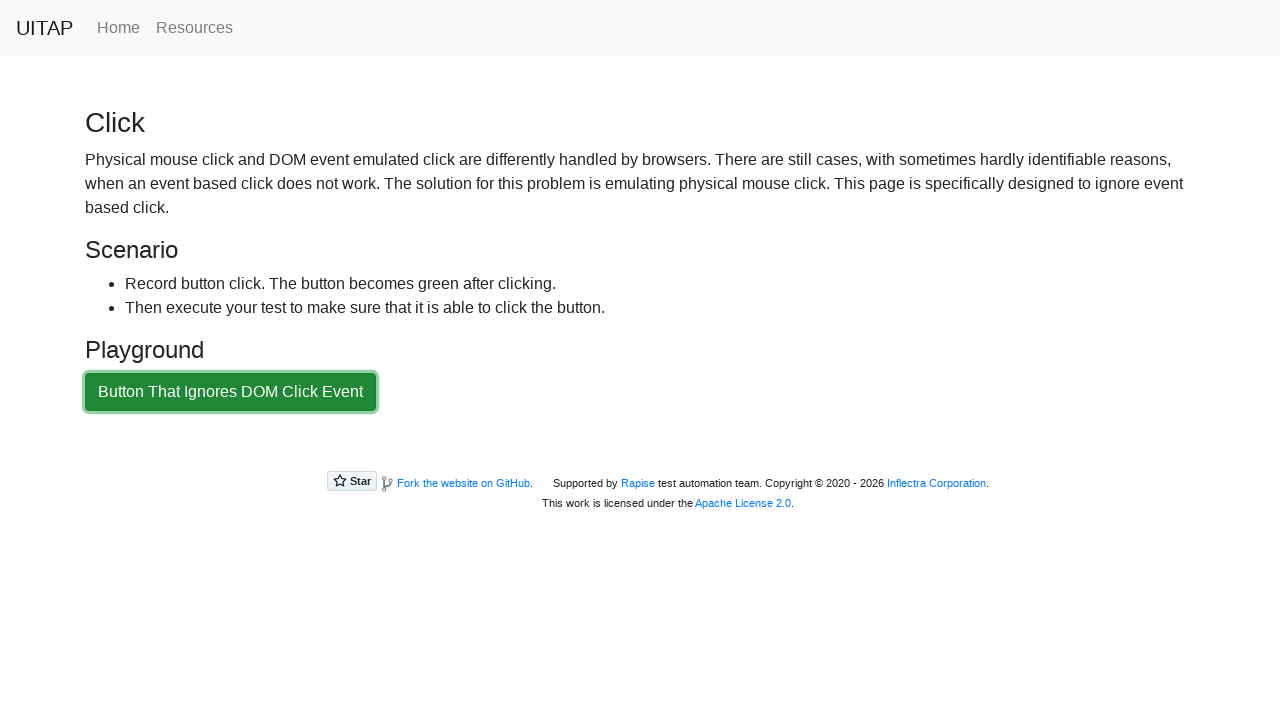